Navigates to VWO app page and verifies that the page title matches the expected login page title

Starting URL: https://app.vwo.com

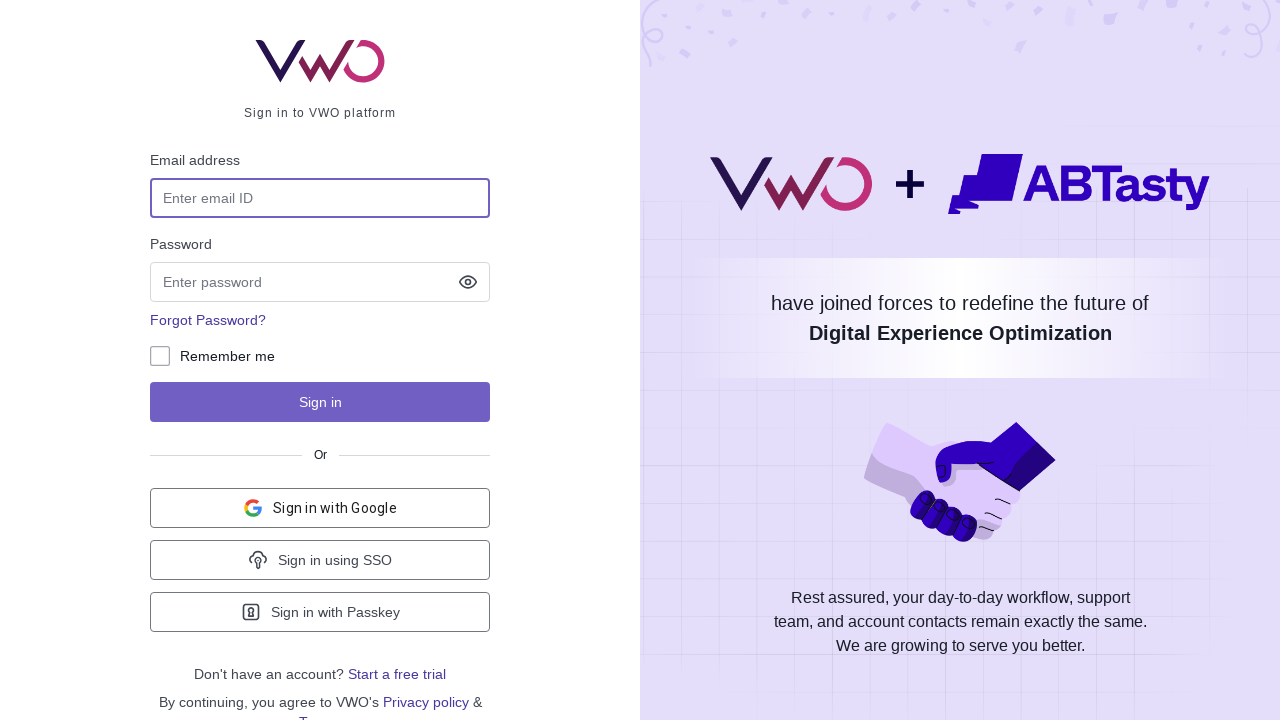

Navigated to https://app.vwo.com
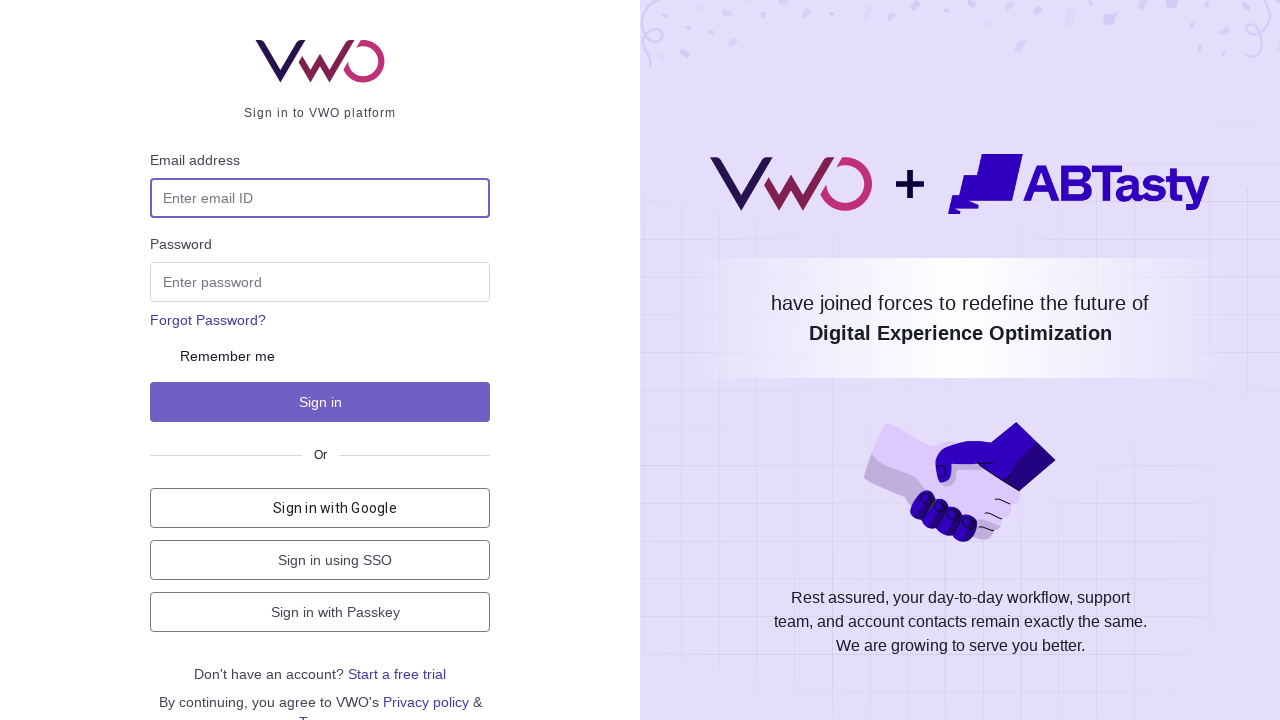

Retrieved page title: Login - VWO
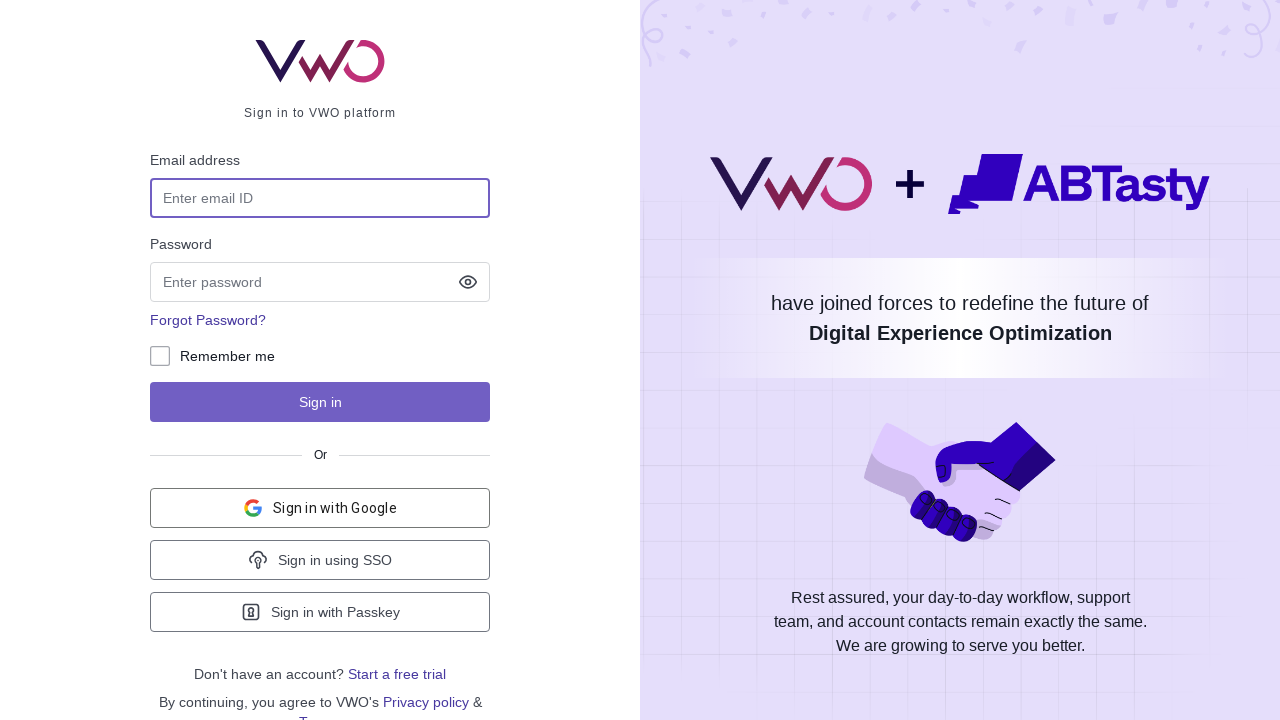

Verified page title matches expected 'Login - VWO'
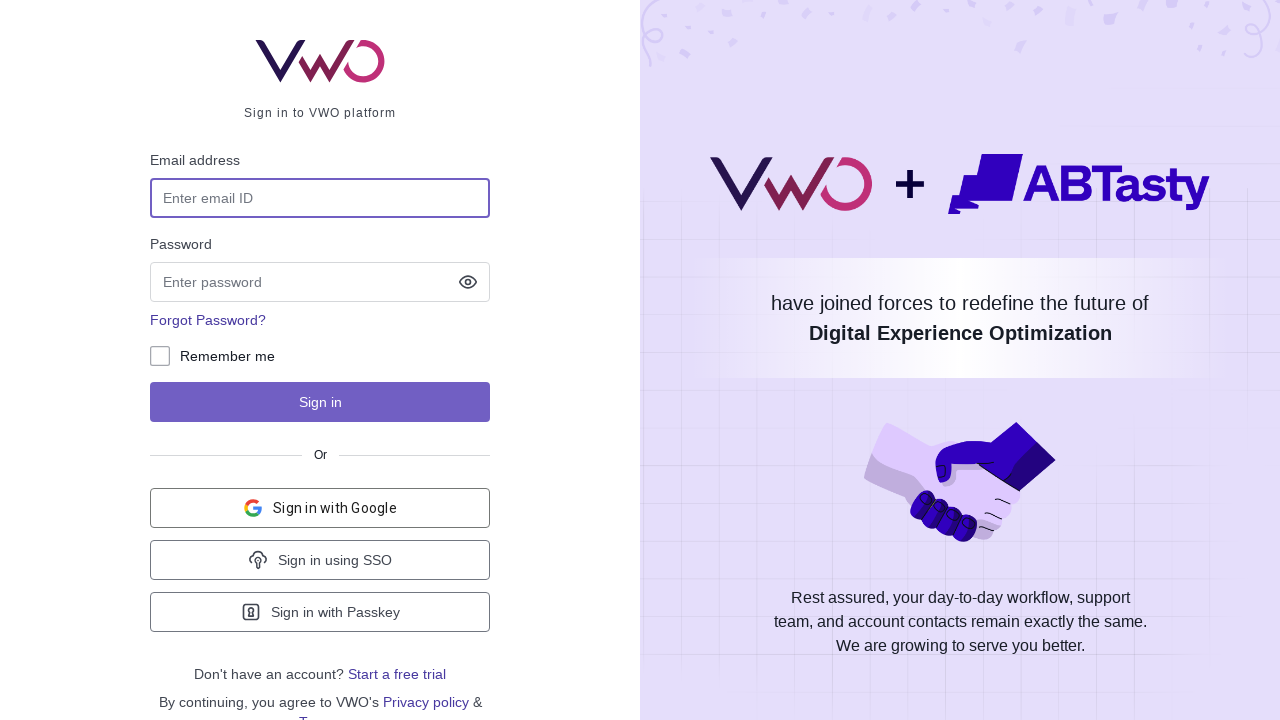

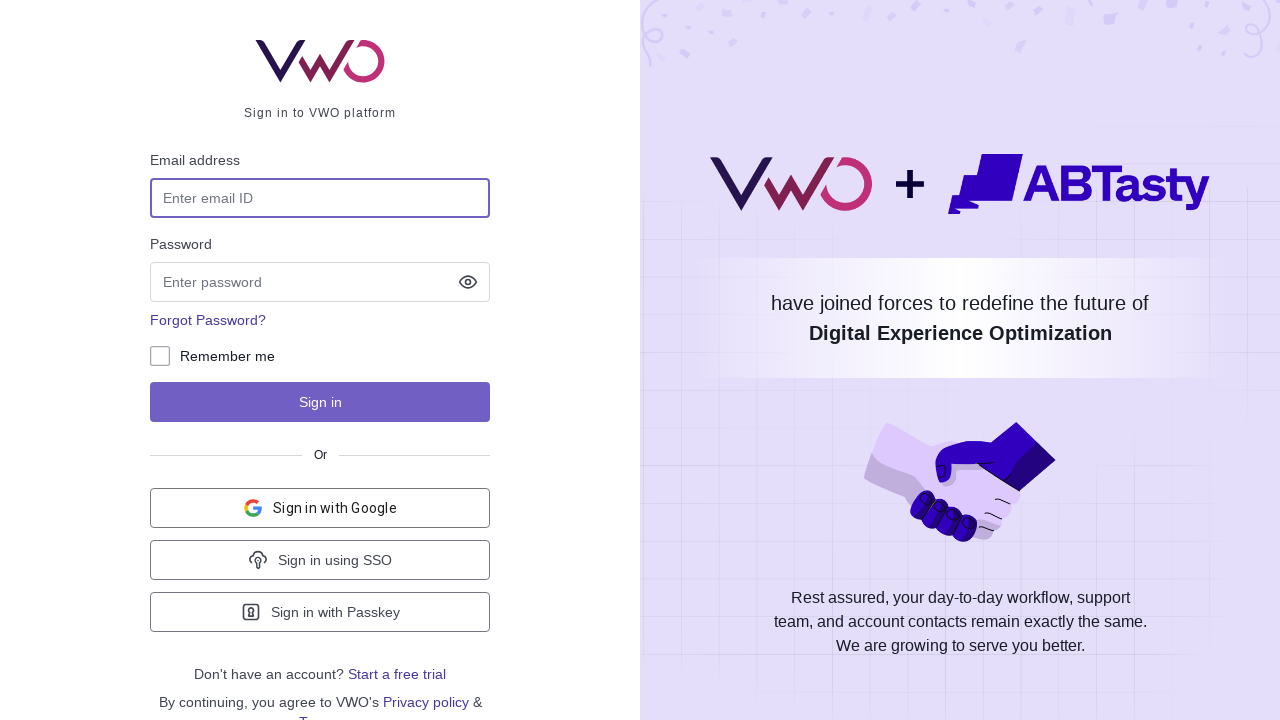